Tests dropdown selection functionality by selecting an option from a static dropdown menu using index selection

Starting URL: https://the-internet.herokuapp.com/dropdown

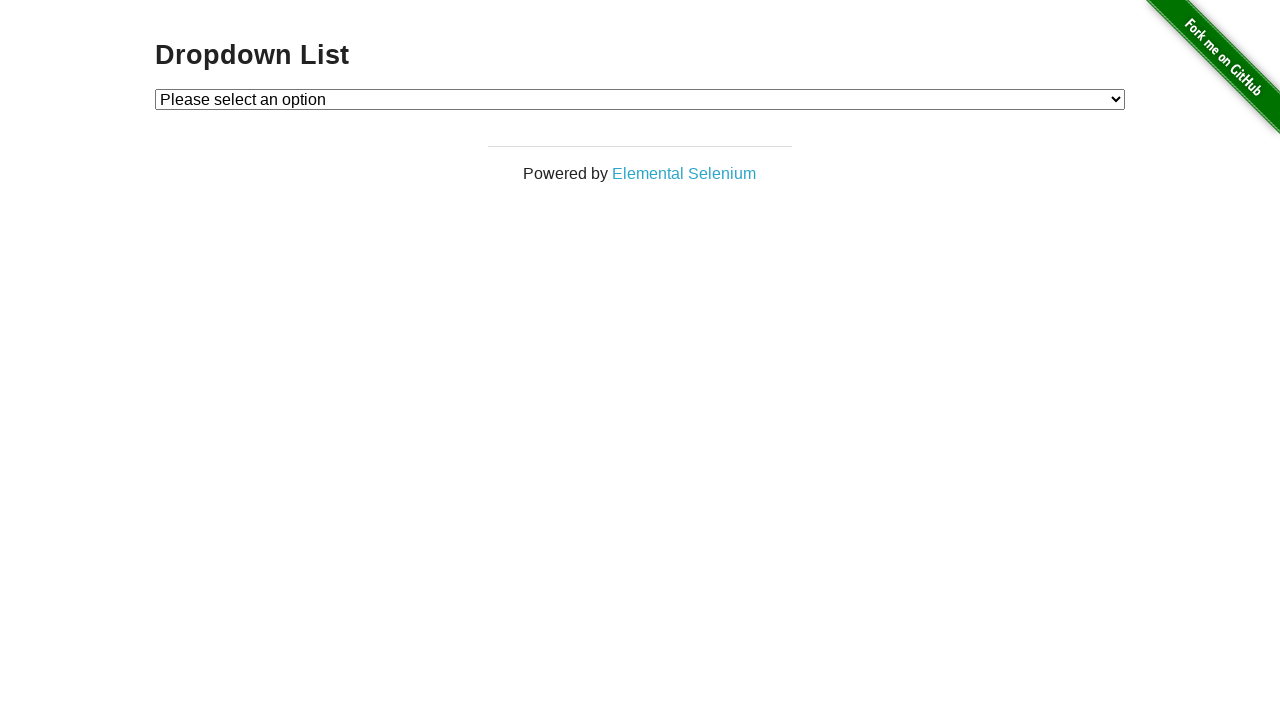

Navigated to dropdown page
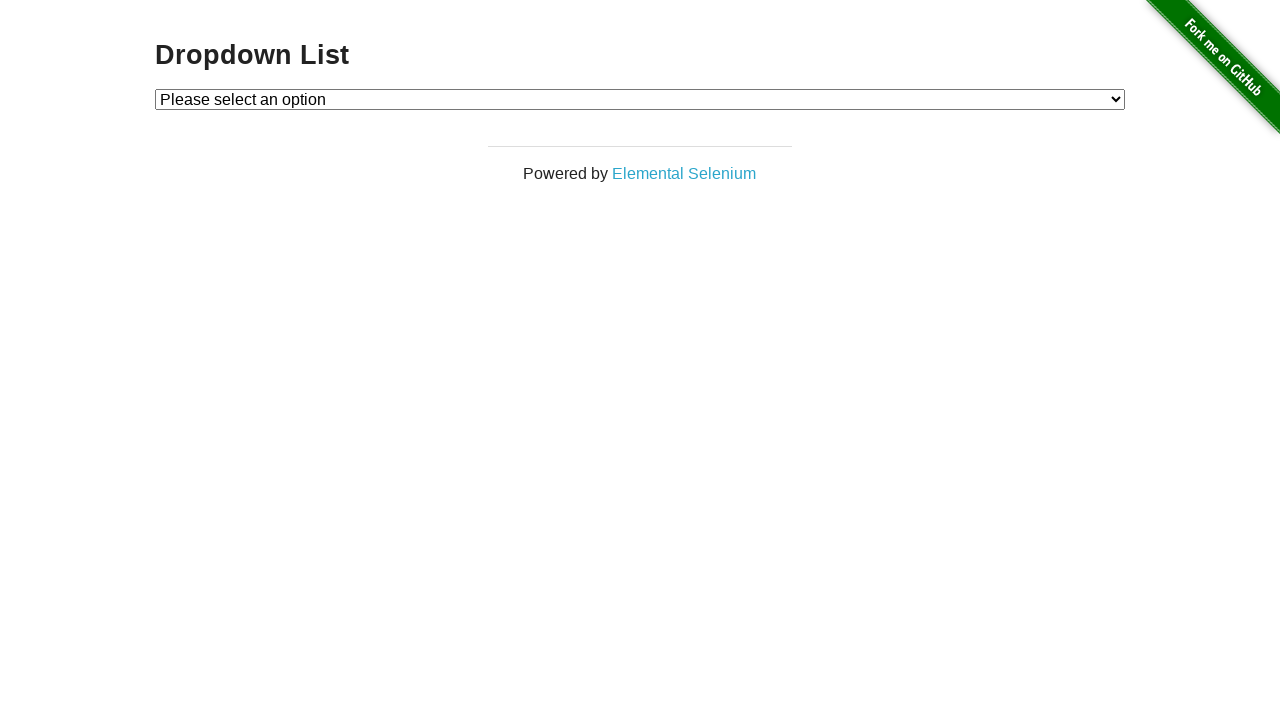

Selected option at index 2 from static dropdown menu on #dropdown
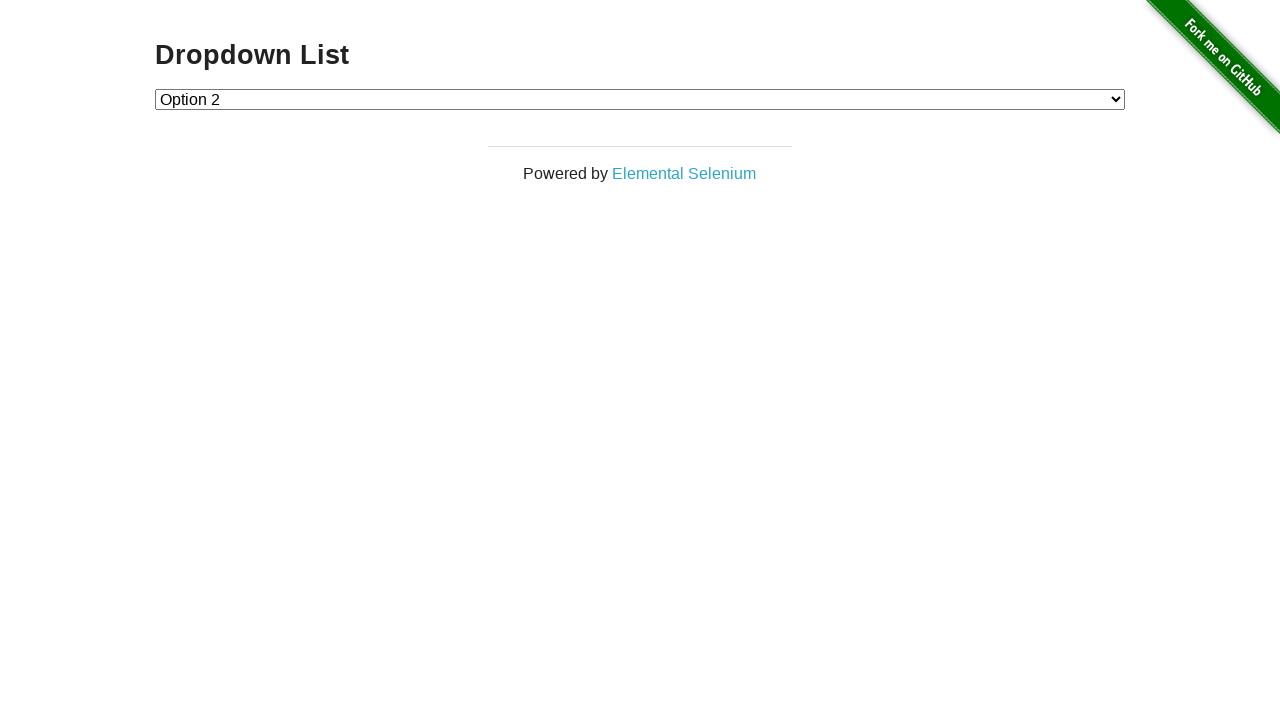

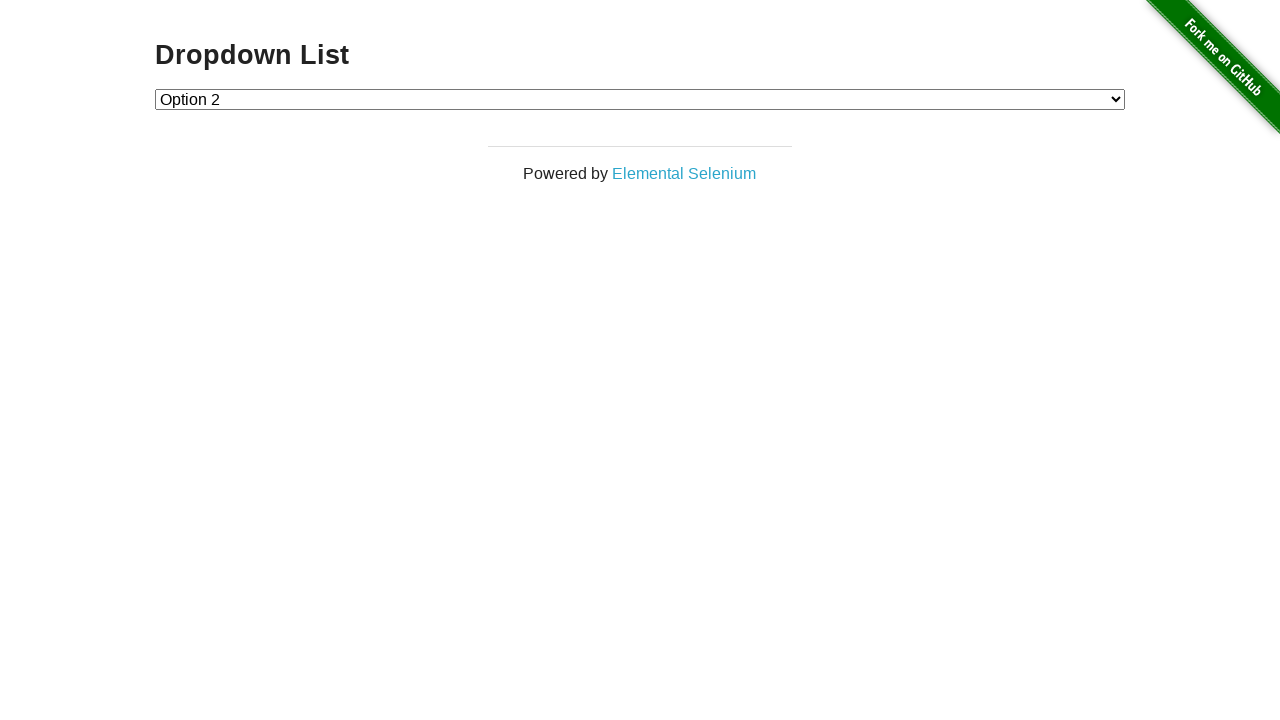